Tests the product search functionality on an e-commerce site by searching for a product and extracting its name

Starting URL: https://rahulshettyacademy.com/seleniumPractise/#/

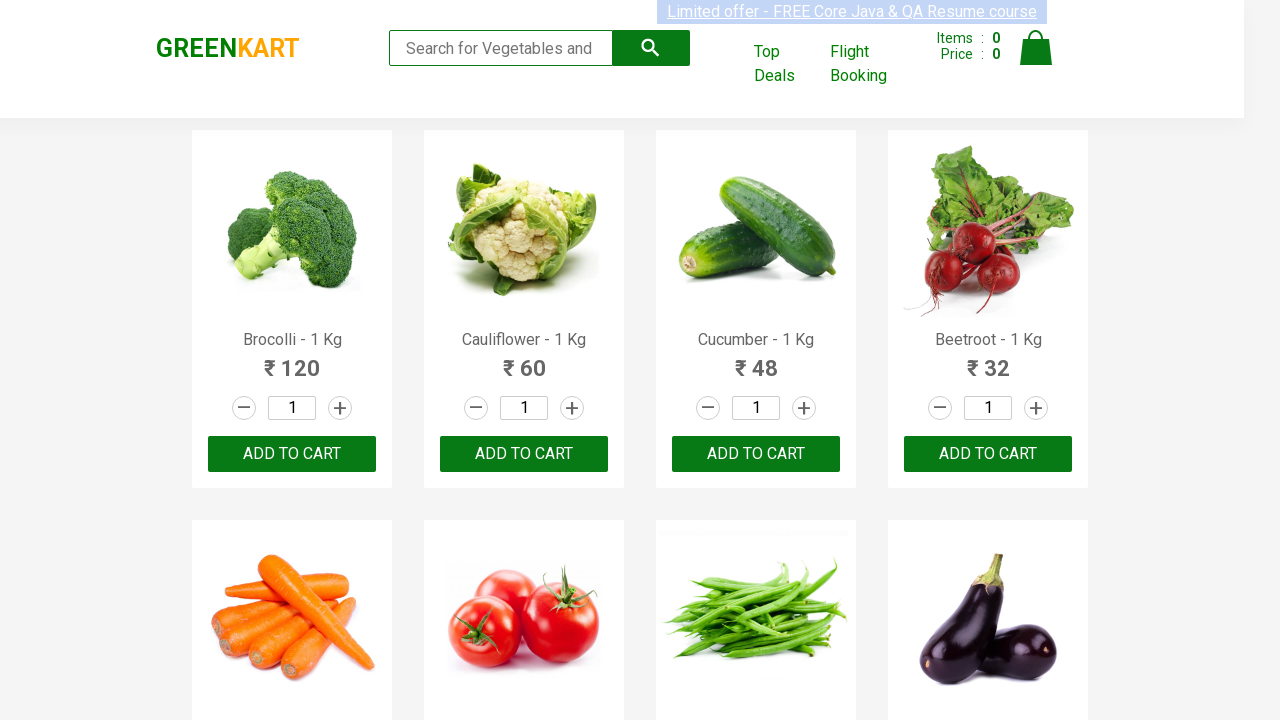

Filled search field with 'Tomato' on .search-keyword
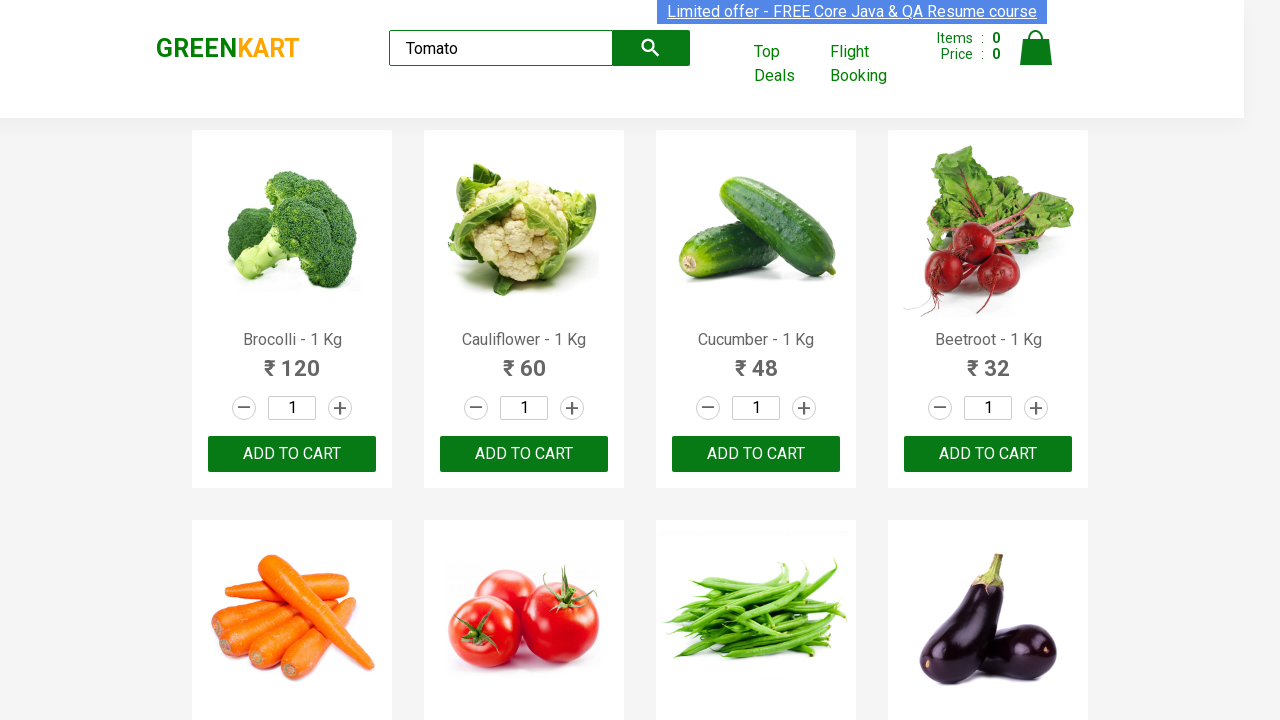

Waited 1 second for search results to update
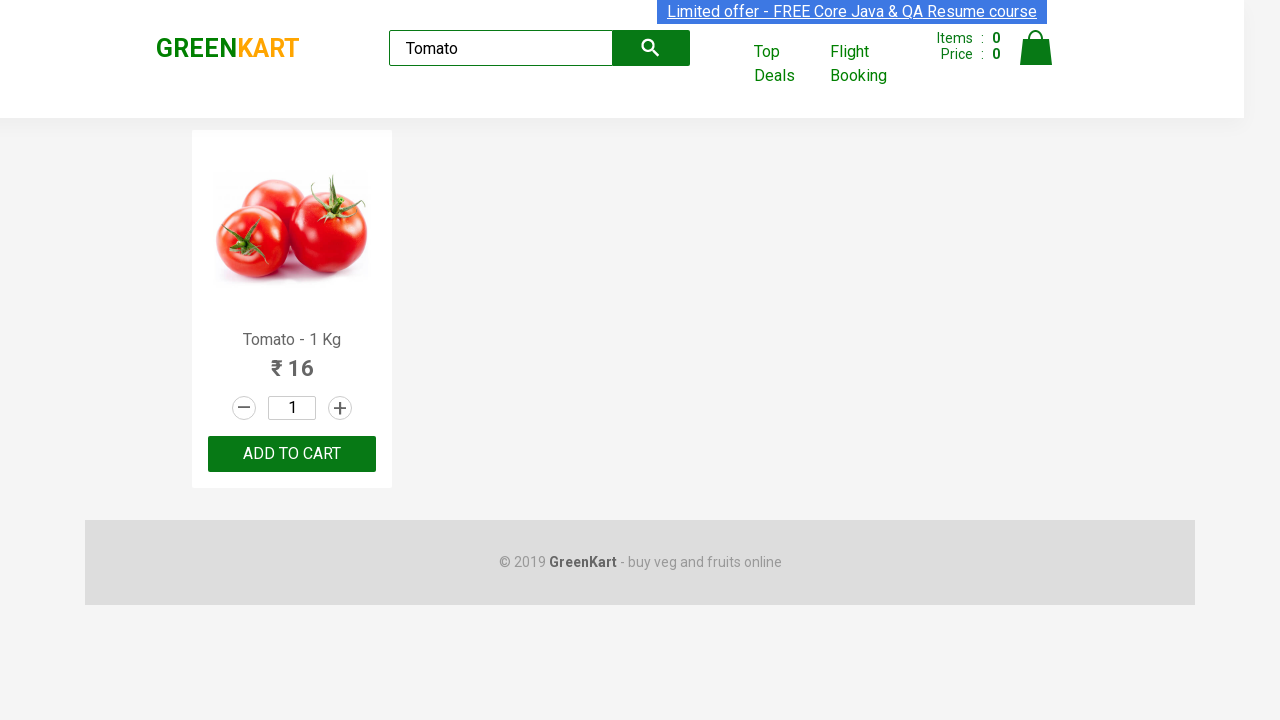

Product name element became visible
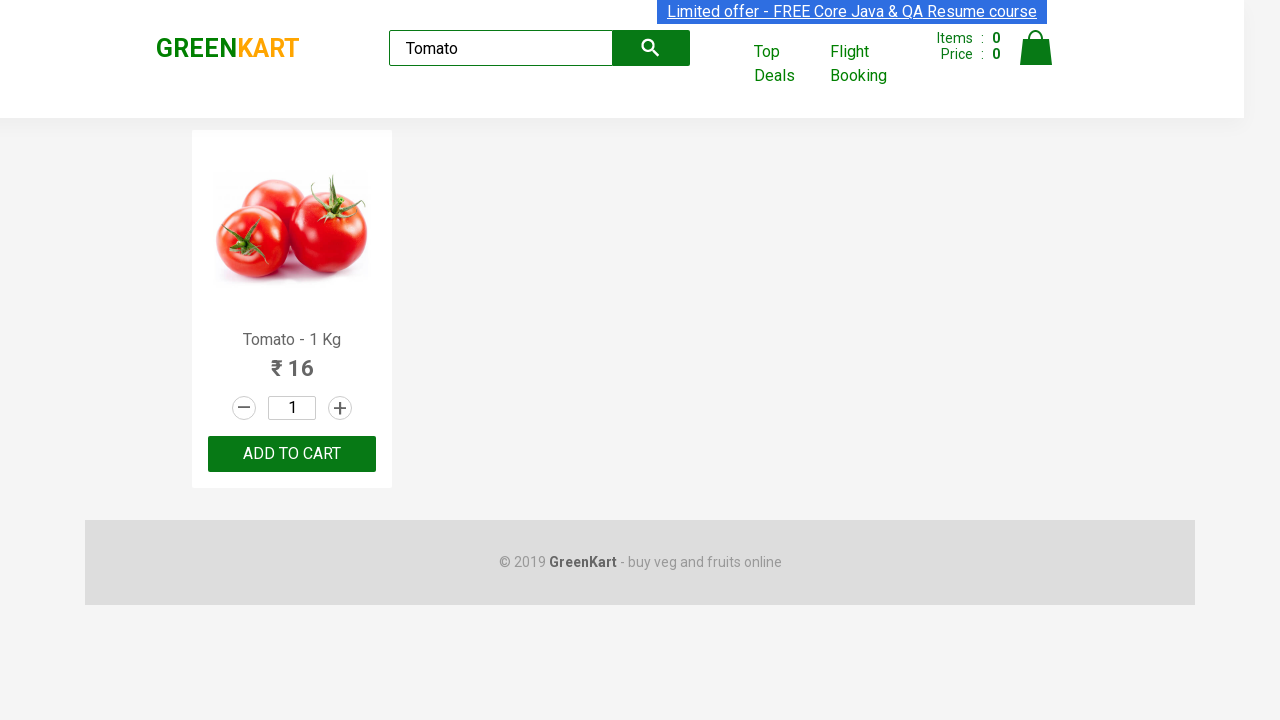

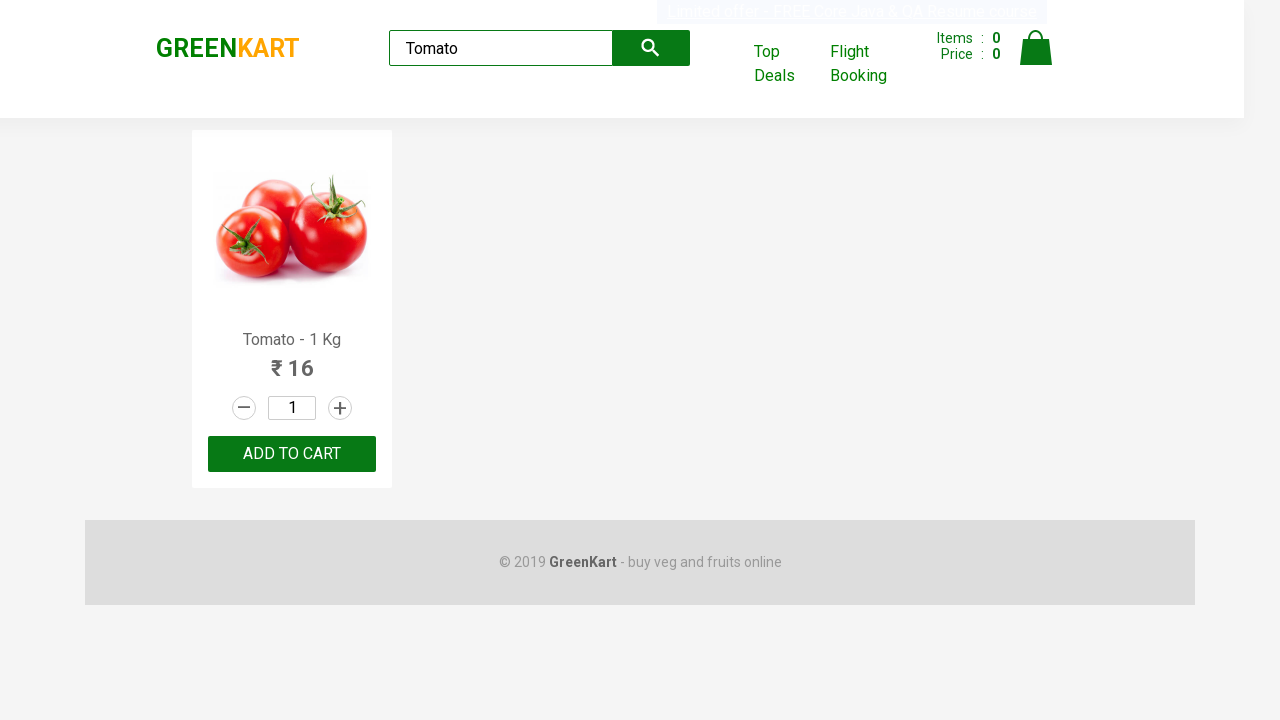